Tests multi-window handling by clicking on the "OrangeHRM, Inc" link on the login page, which opens a new browser window/tab, and verifies window handles are captured.

Starting URL: https://opensource-demo.orangehrmlive.com/web/index.php/auth/login

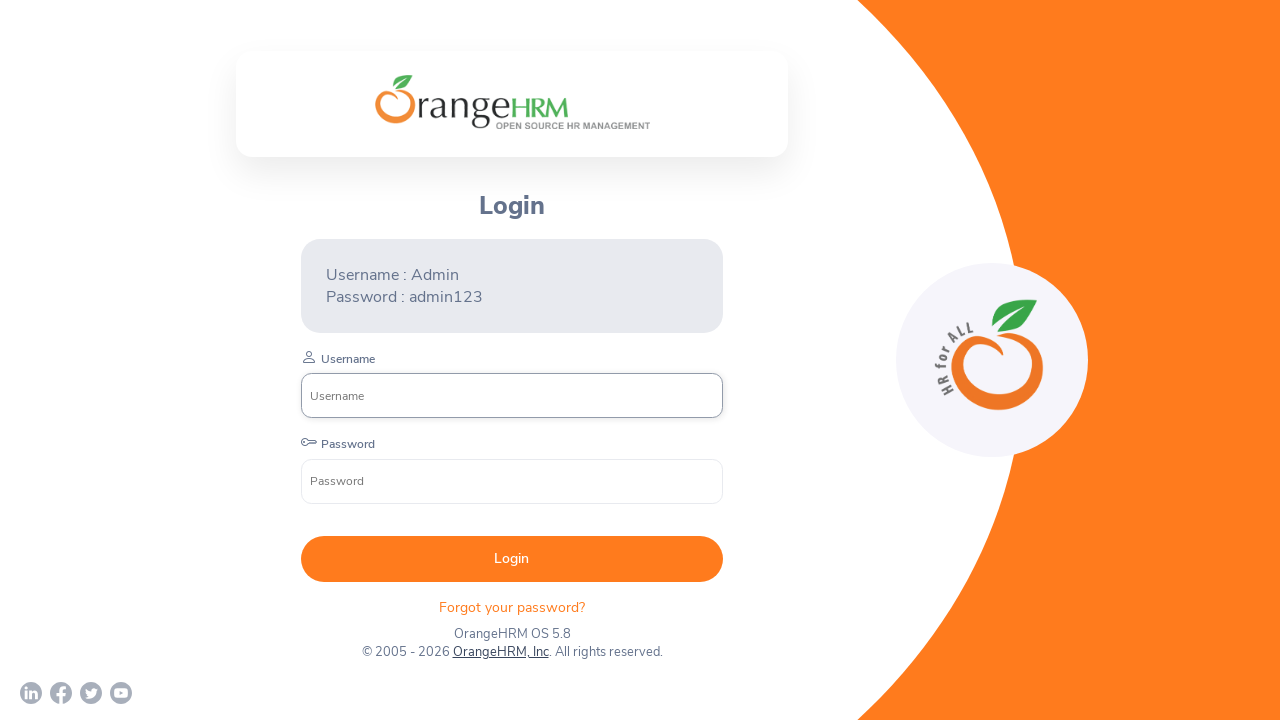

Clicked on 'OrangeHRM, Inc' link to open new window at (500, 652) on xpath=//a[text()='OrangeHRM, Inc']
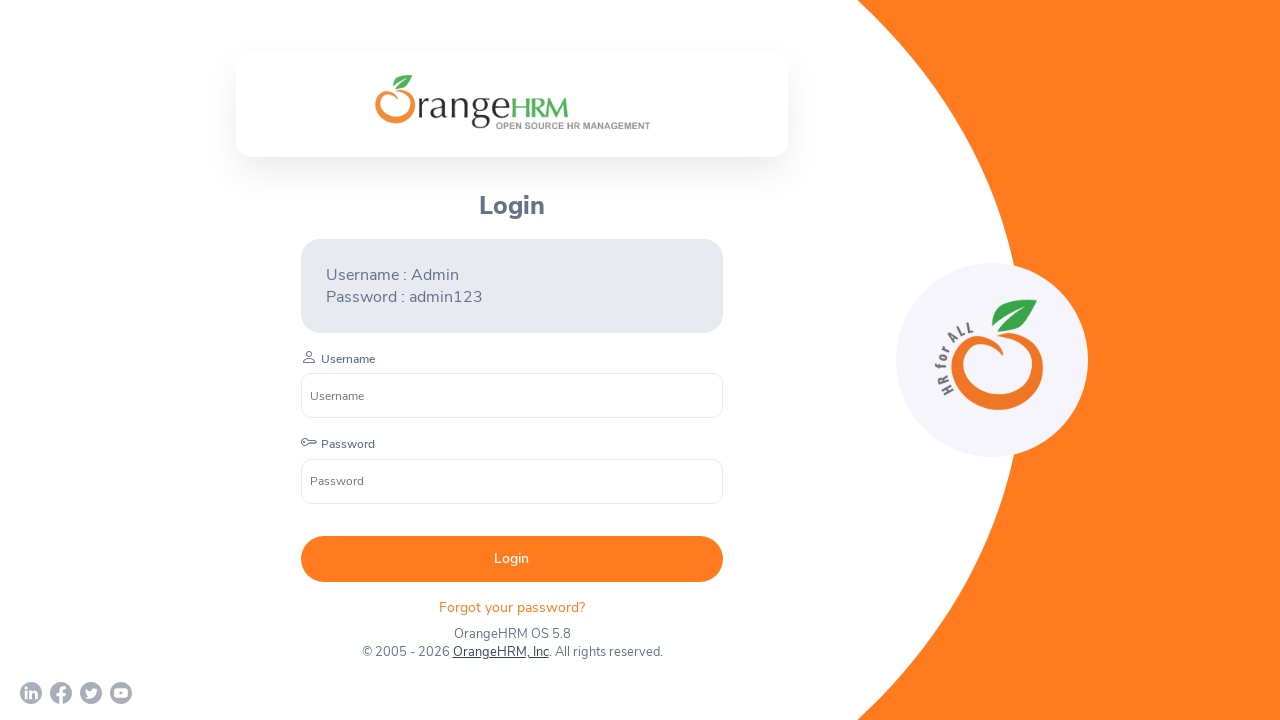

Captured new browser window/tab handle
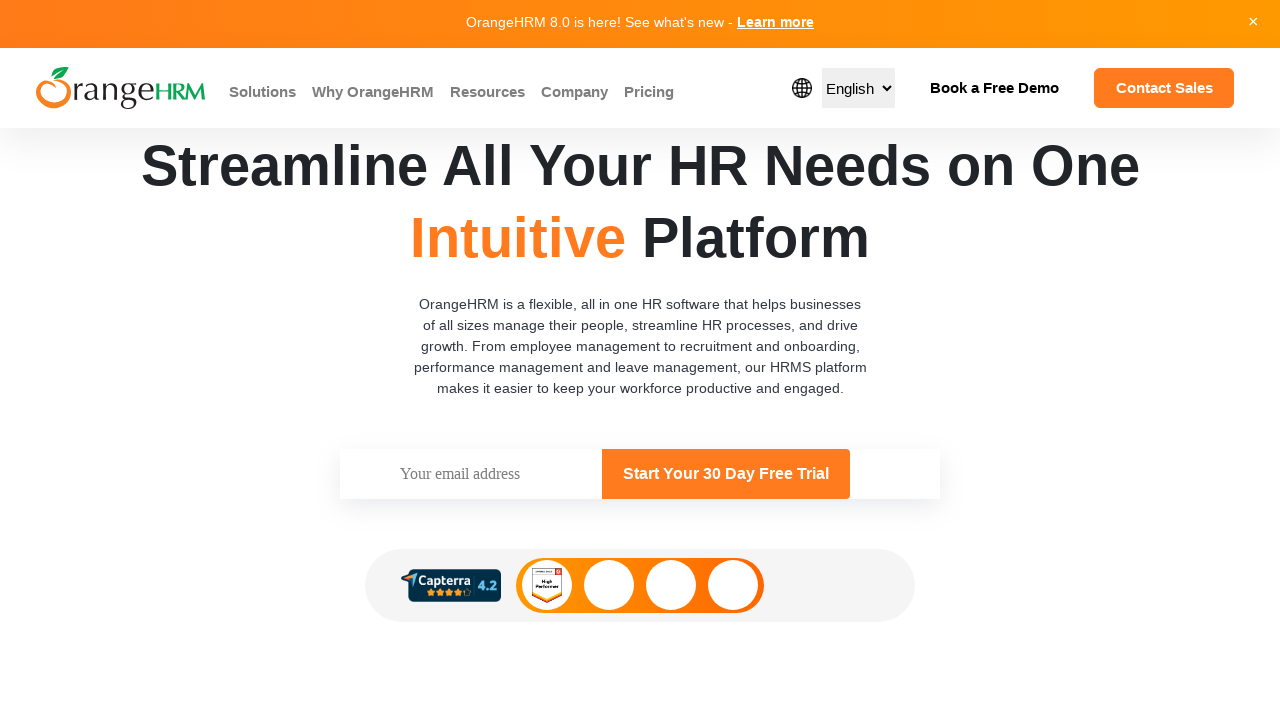

New page finished loading
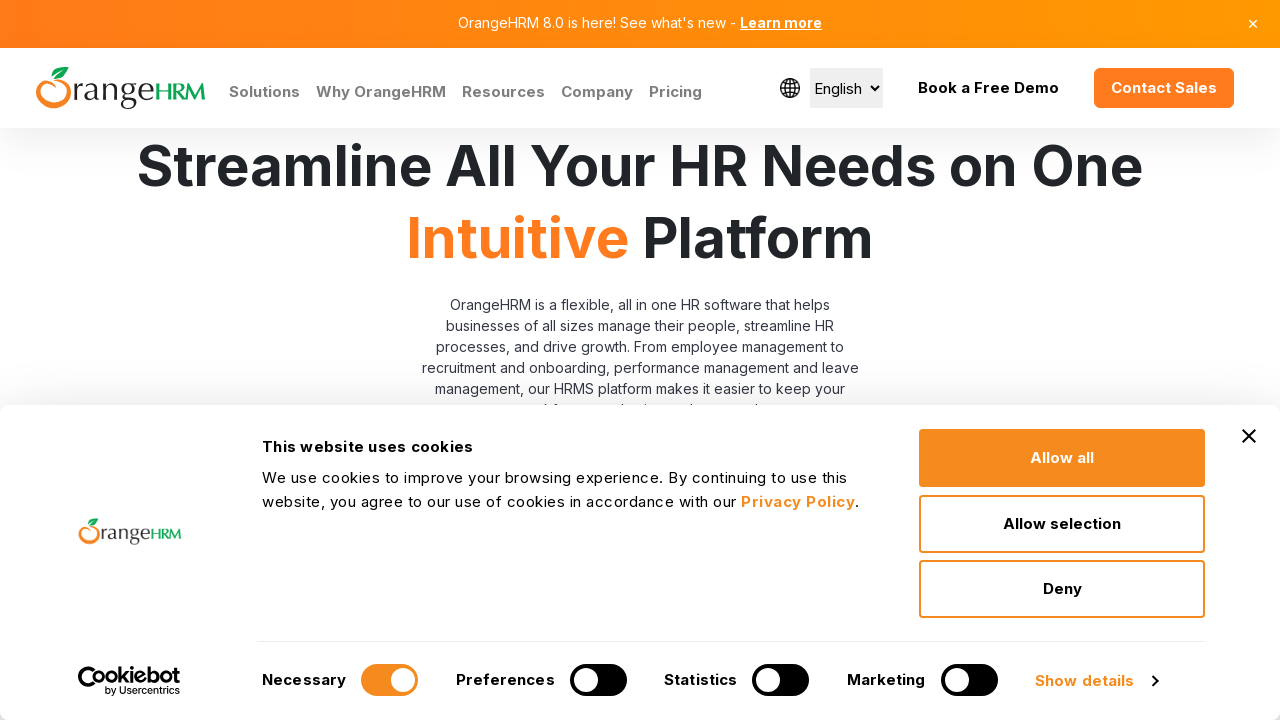

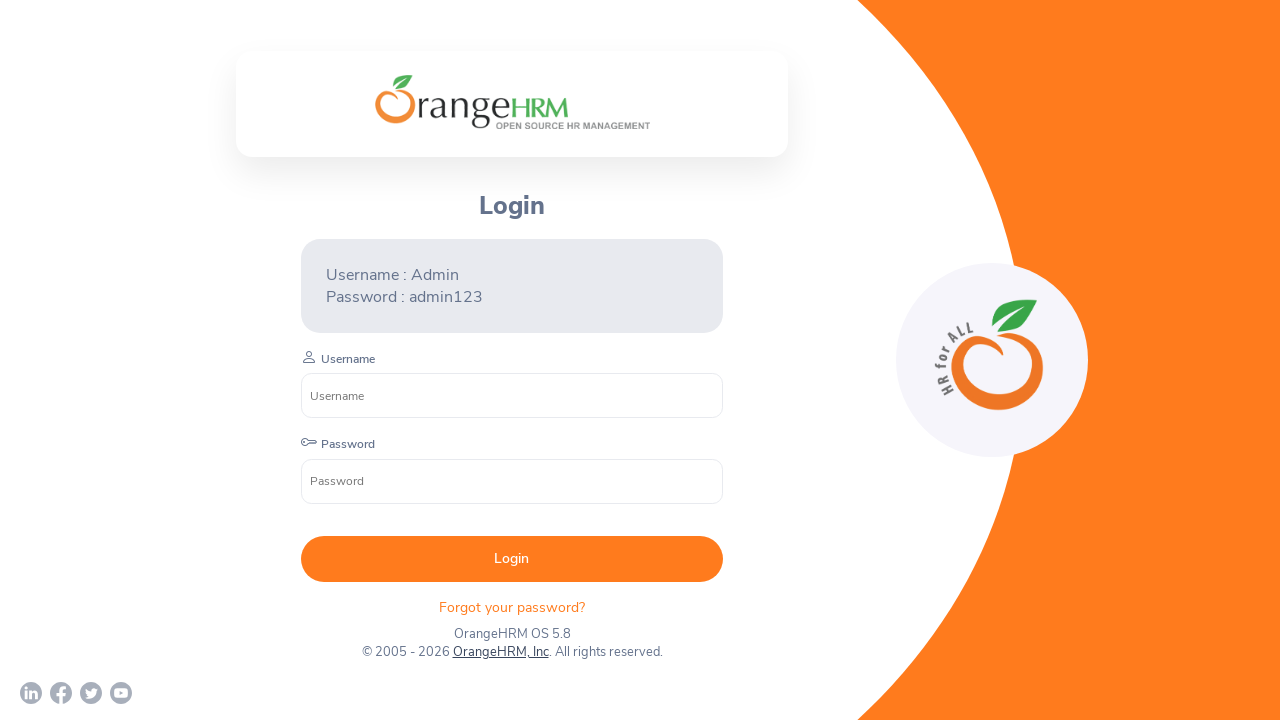